Tests JavaScript confirm box interaction by clicking a button to trigger a confirm dialog, reading its text, and then dismissing the dialog.

Starting URL: https://chandanachaitanya.github.io/selenium-practice-site/?languages=Java&enterText=

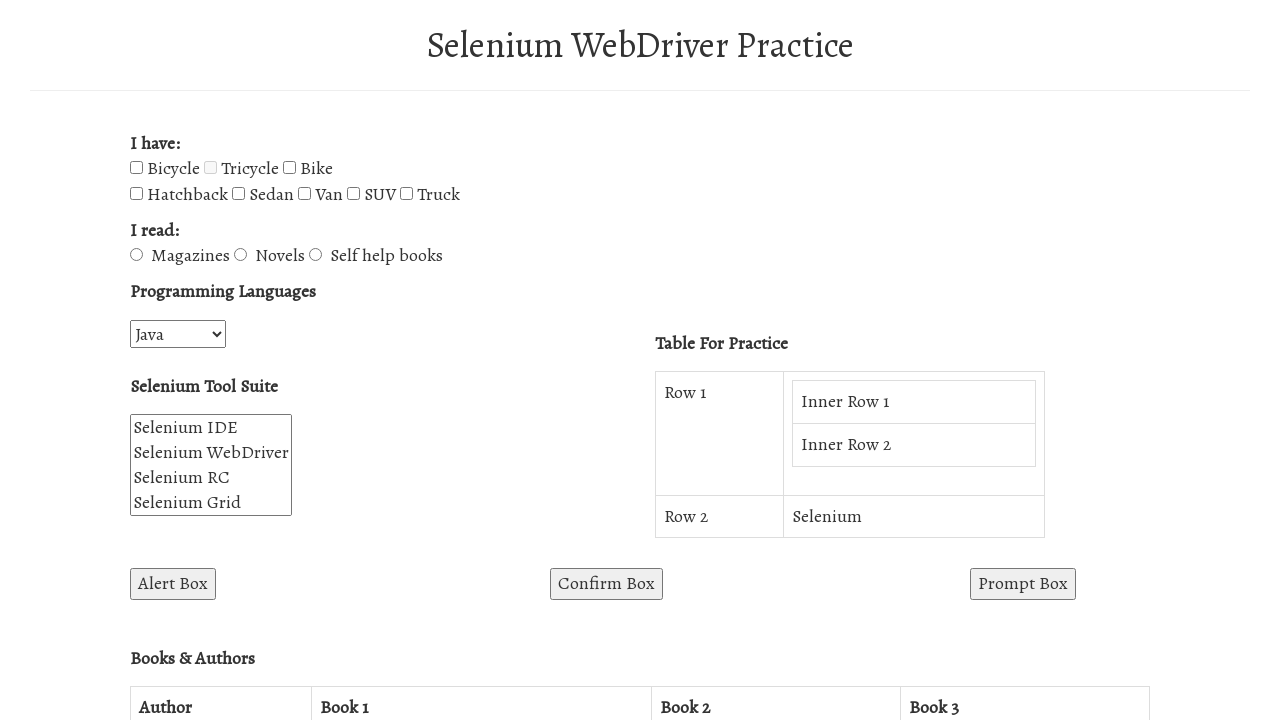

Clicked confirm box button to trigger the dialog at (606, 584) on #confirmBox
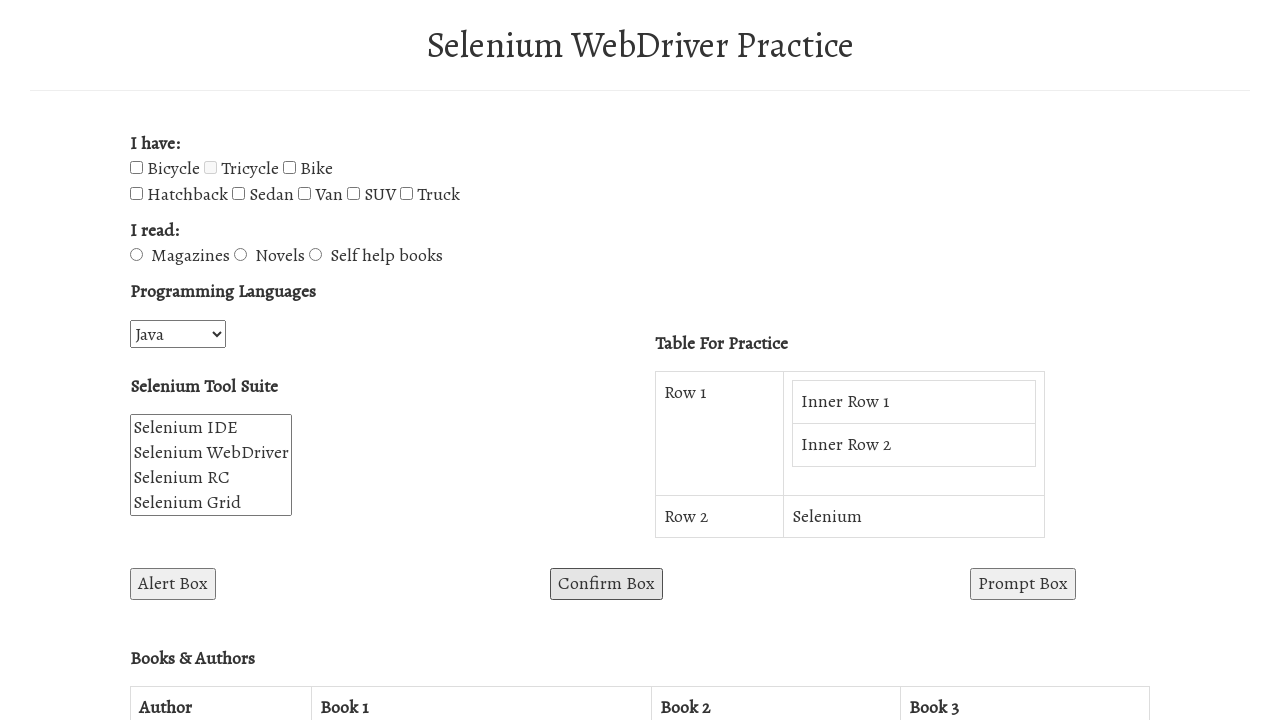

Set up dialog handler to dismiss confirm box
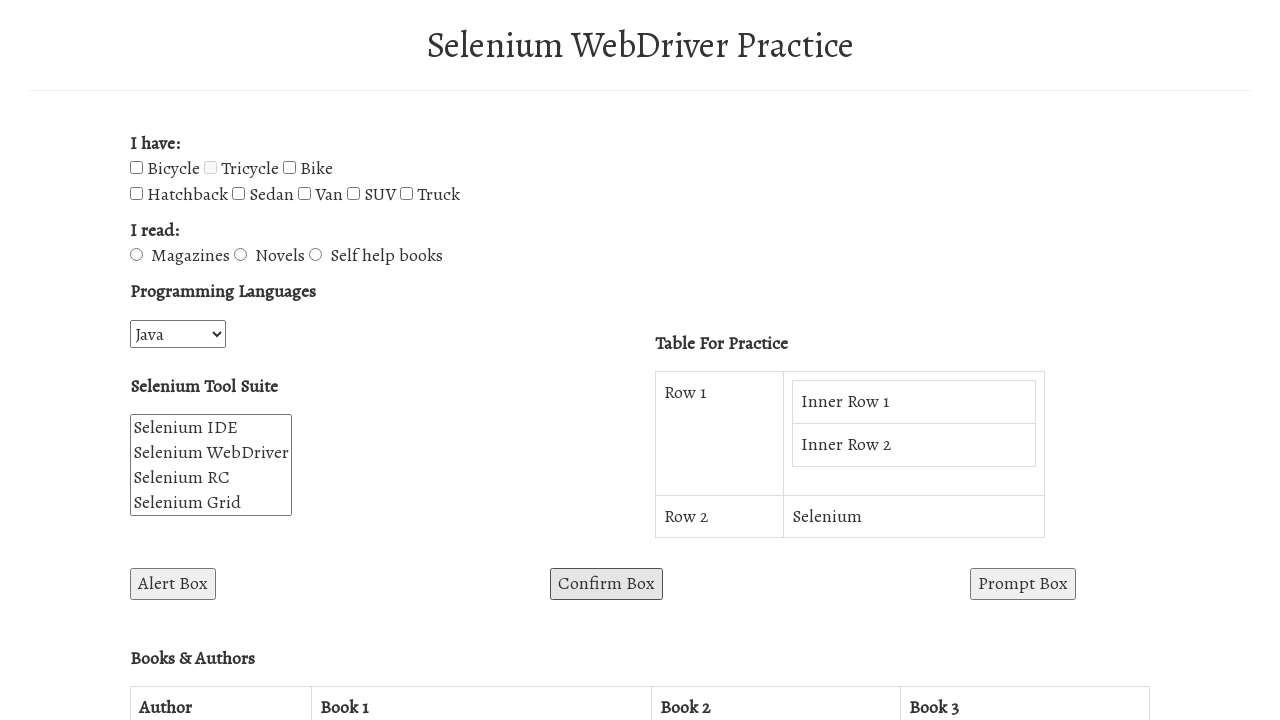

Clicked confirm box button again to trigger and handle the dialog at (606, 584) on #confirmBox
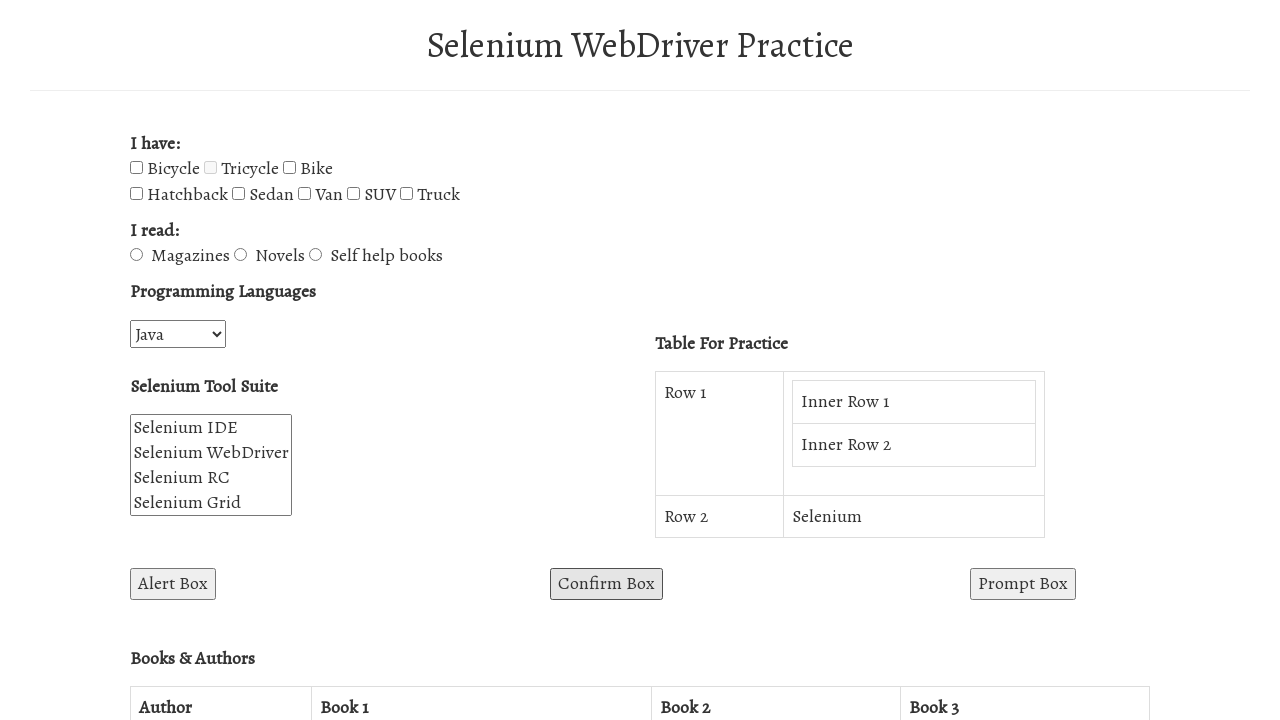

Waited for dialog to be handled
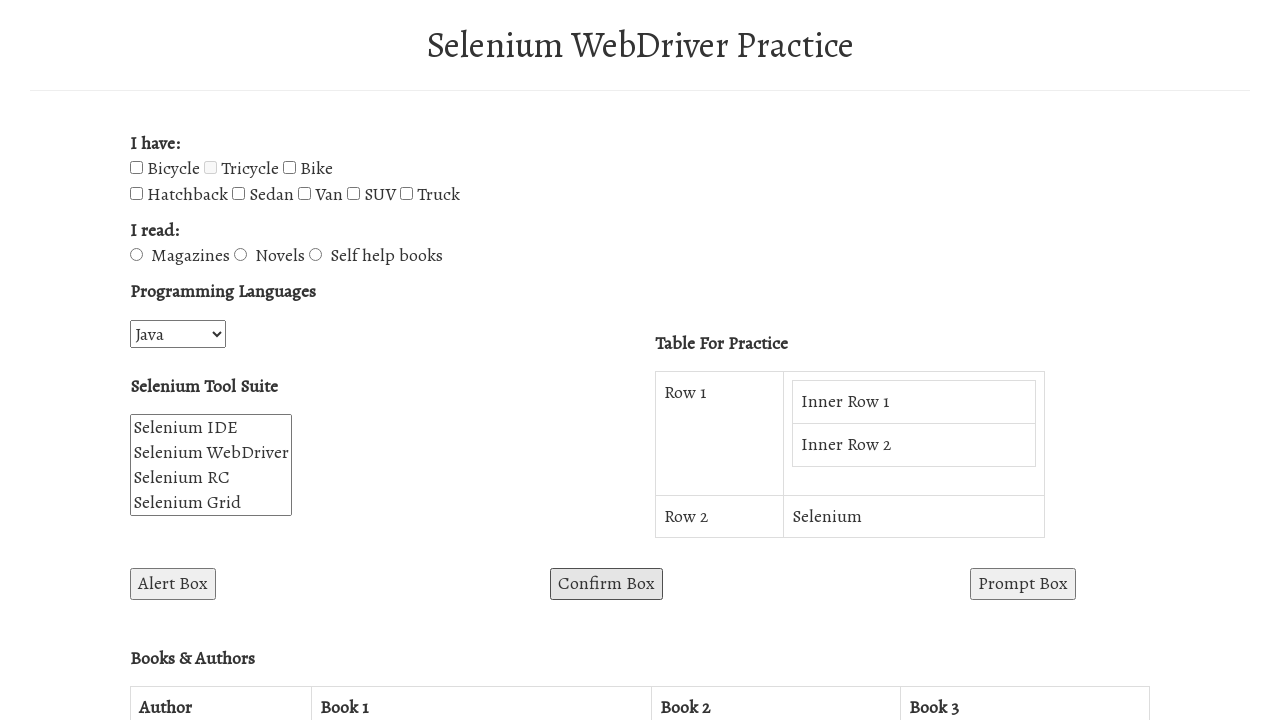

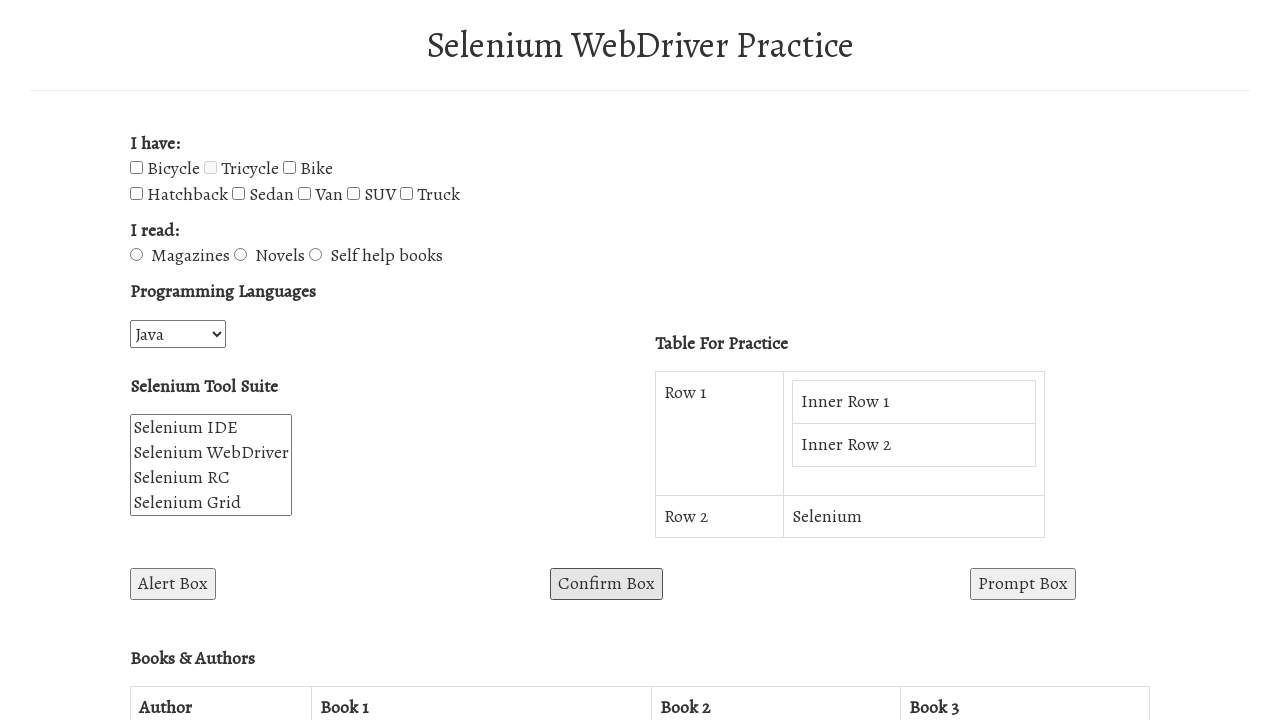